Tests registration form with invalid email format to verify email validation error messages

Starting URL: https://alada.vn/tai-khoan/dang-ky.html

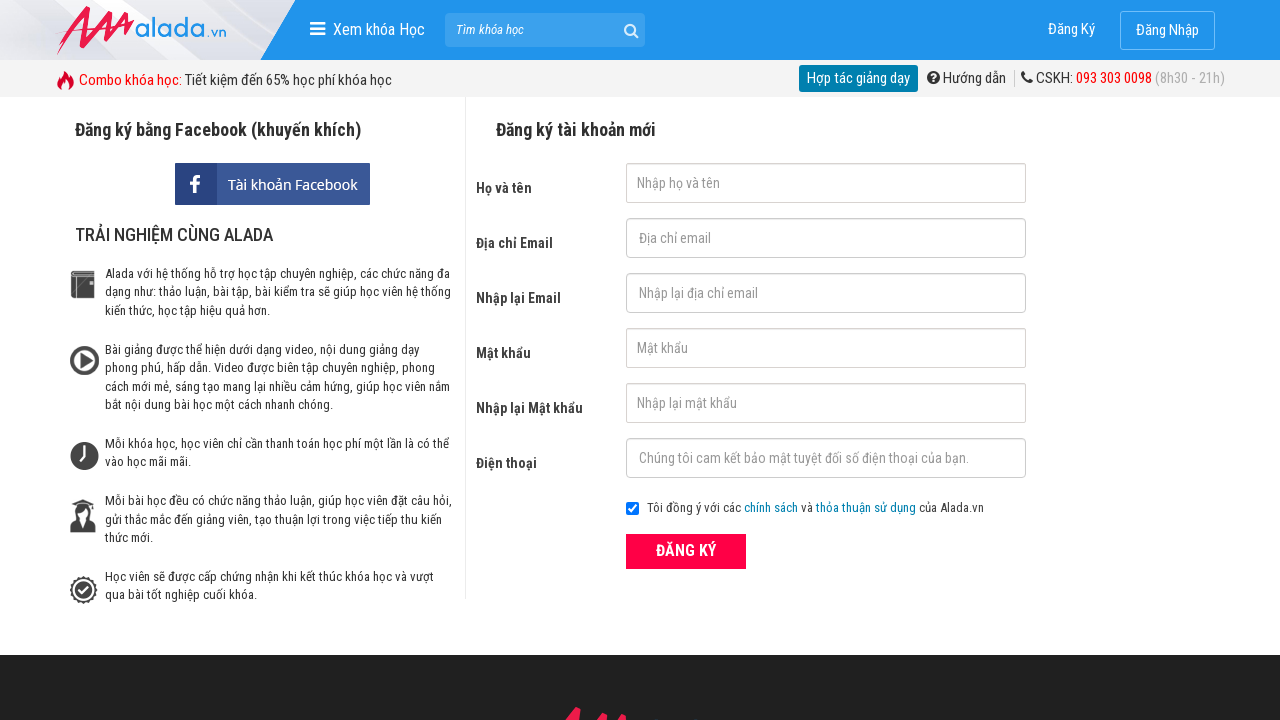

Filled first name field with 'dang ky' on #txtFirstname
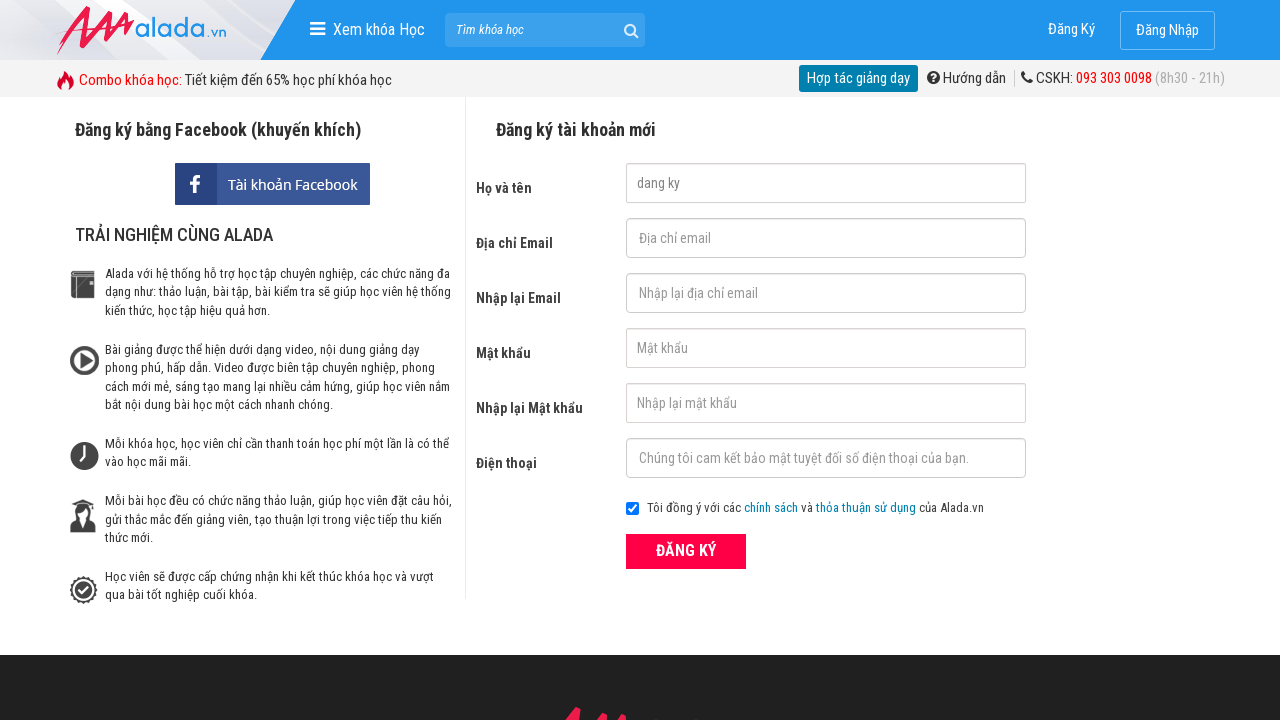

Filled email field with invalid email 'dang-ky@123@' on #txtEmail
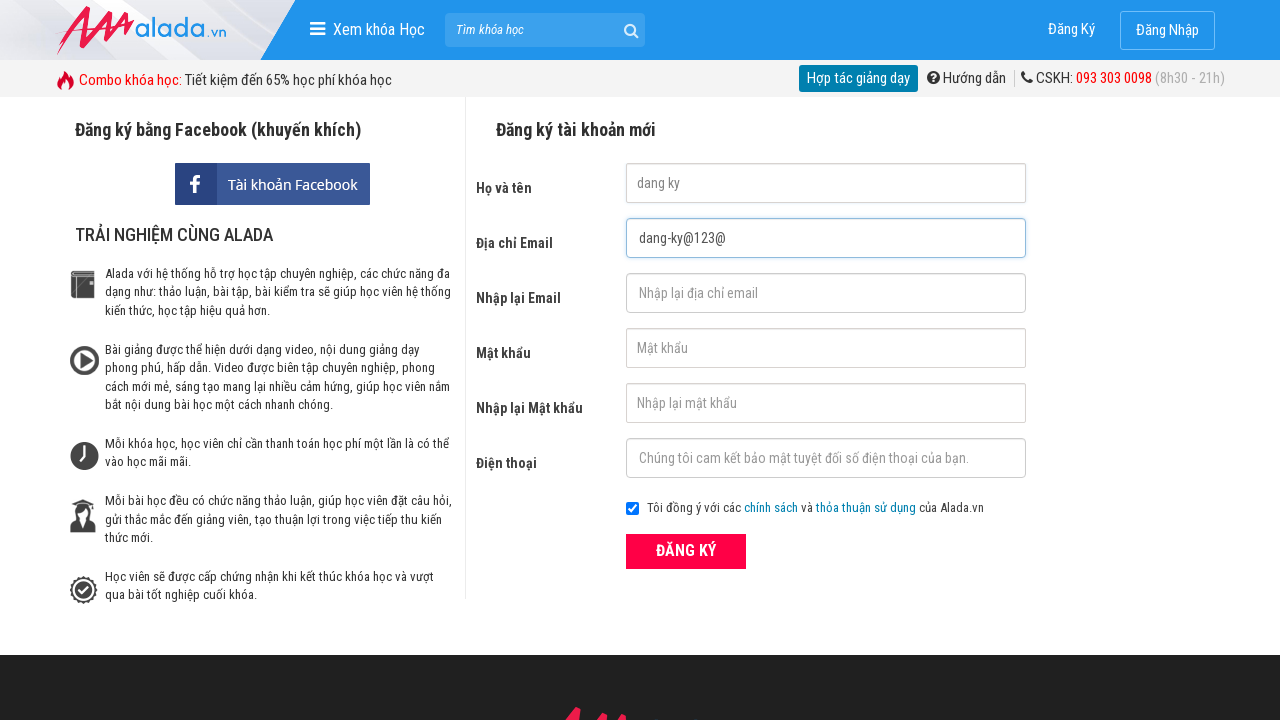

Filled confirm email field with invalid email 'dang-ky@123@' on #txtCEmail
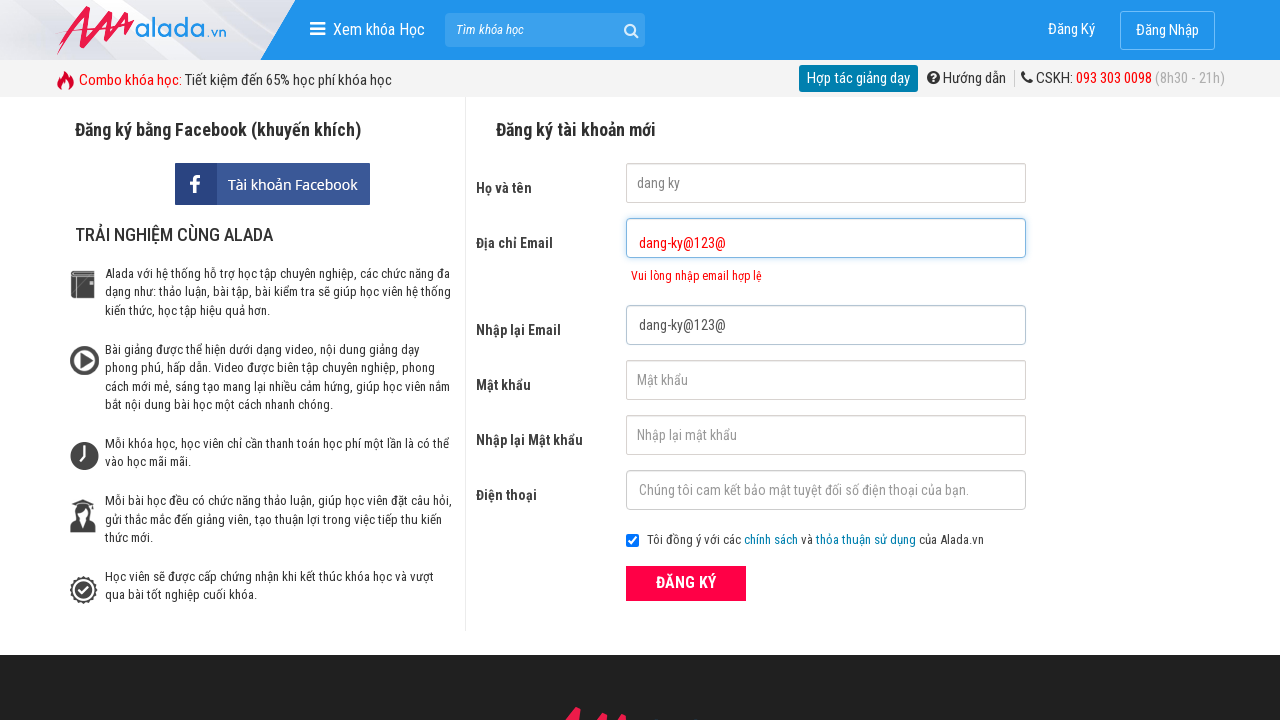

Filled password field with 'Tien1234' on #txtPassword
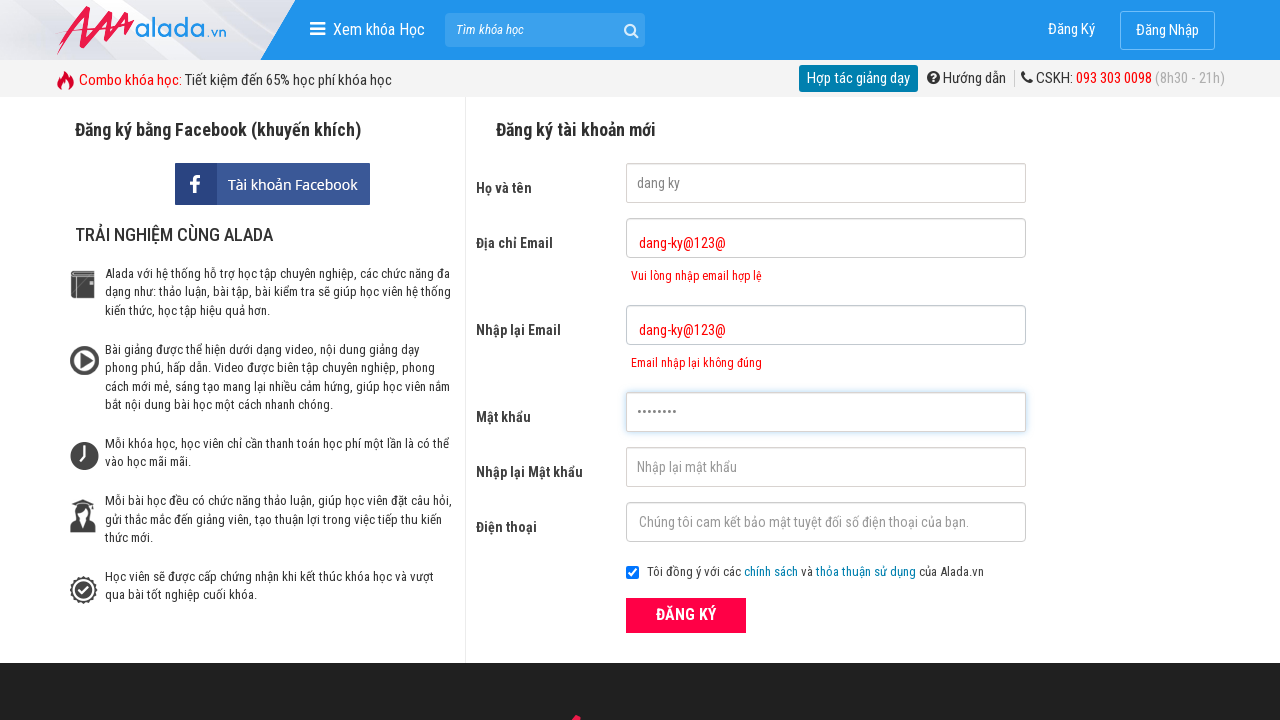

Filled confirm password field with 'Tien1234' on #txtCPassword
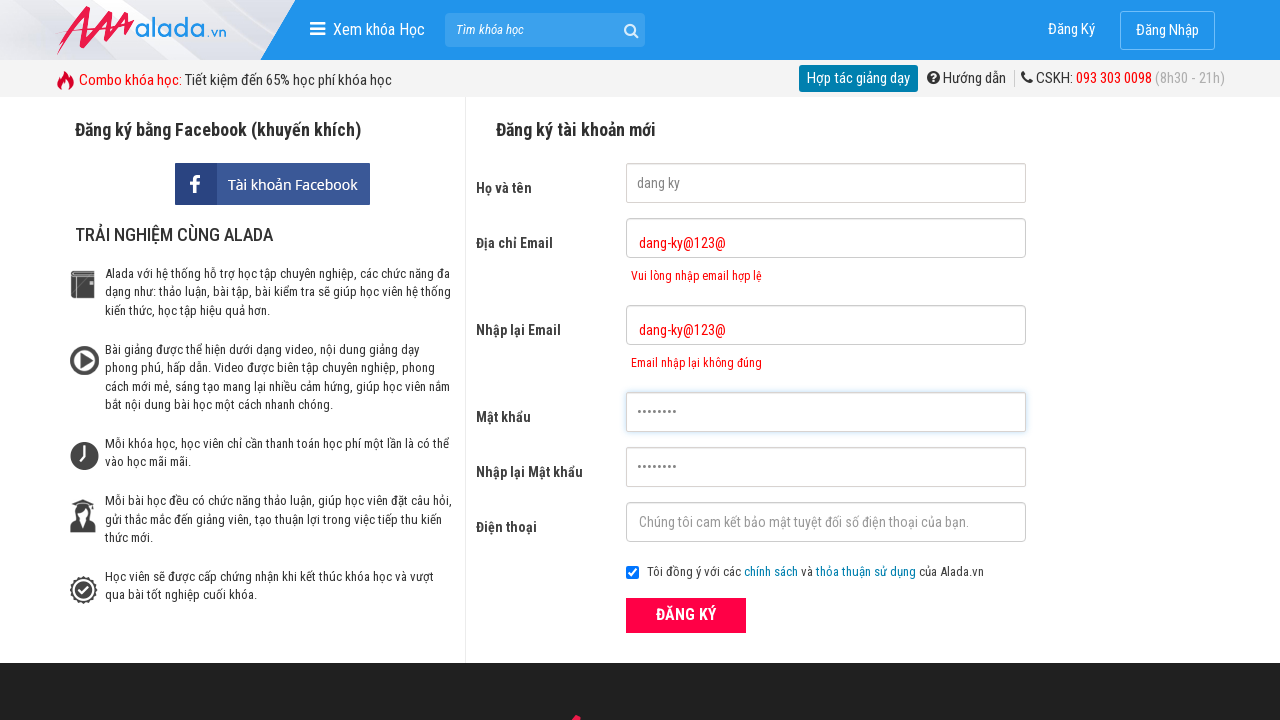

Filled phone field with '0905123123' on #txtPhone
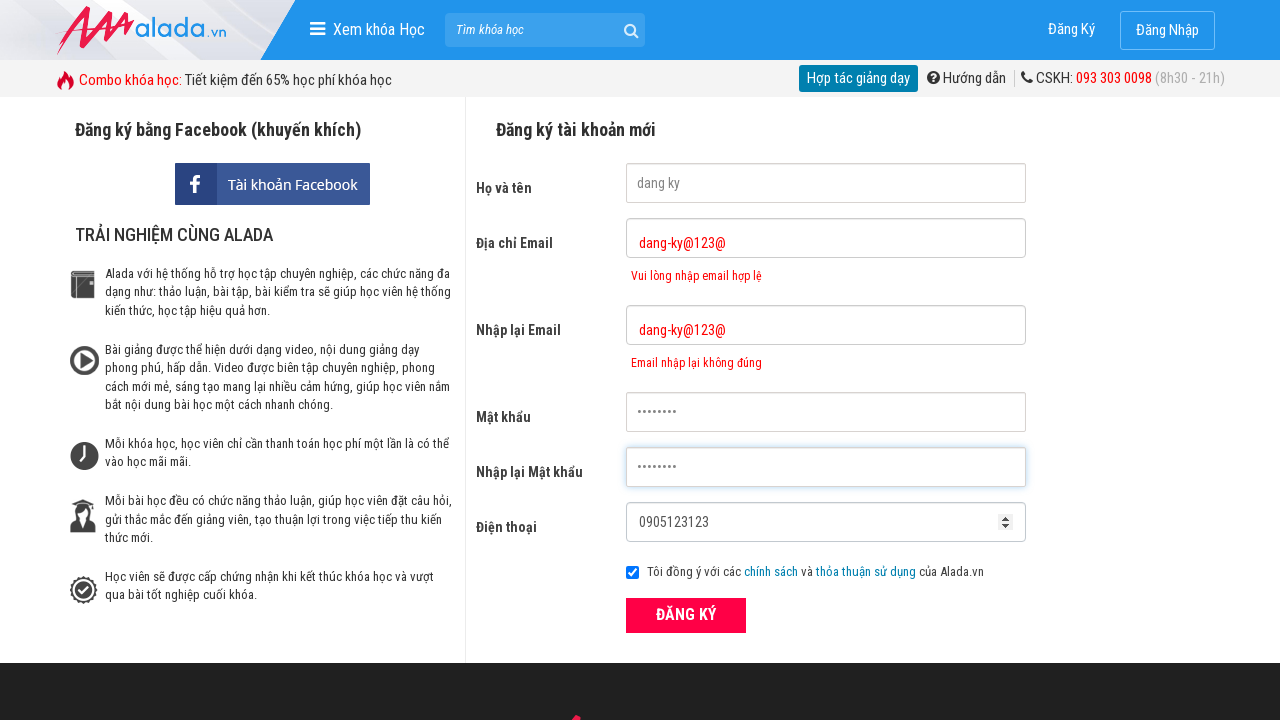

Clicked ĐĂNG KÝ (Register) button at (686, 615) on xpath=//div[@class='columm login_col_8']//button[text()='ĐĂNG KÝ']
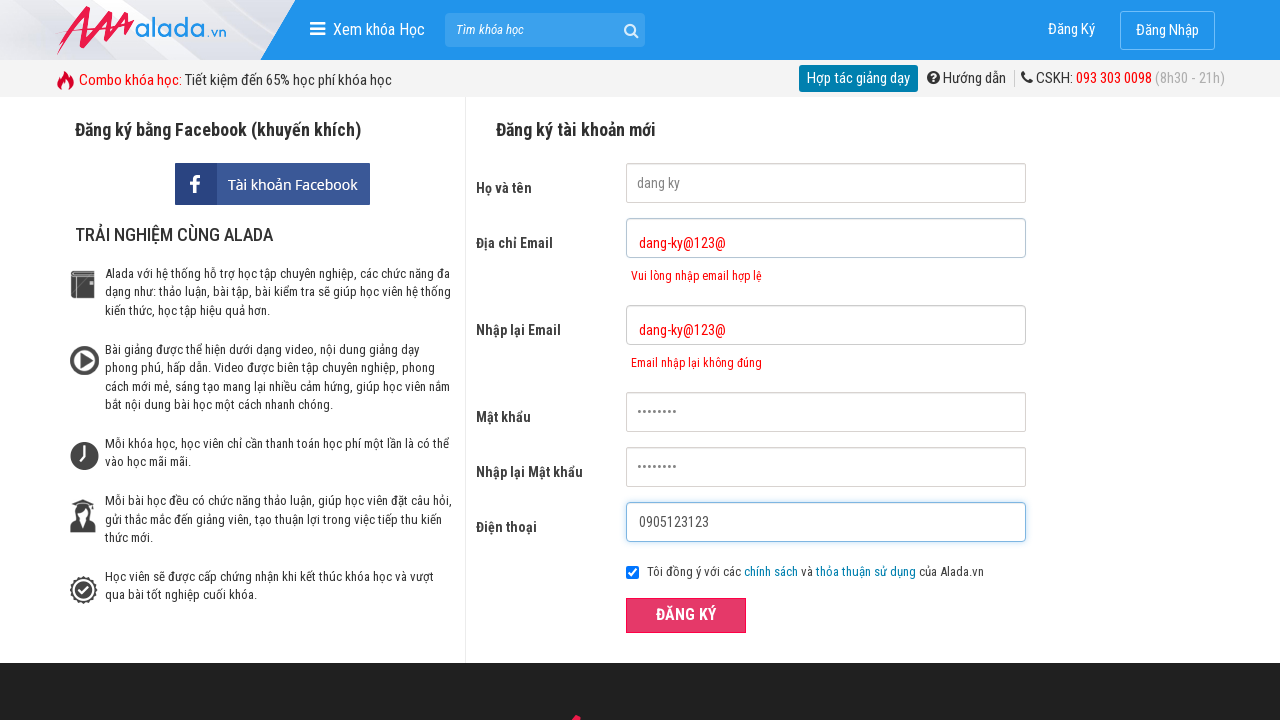

Email validation error message appeared
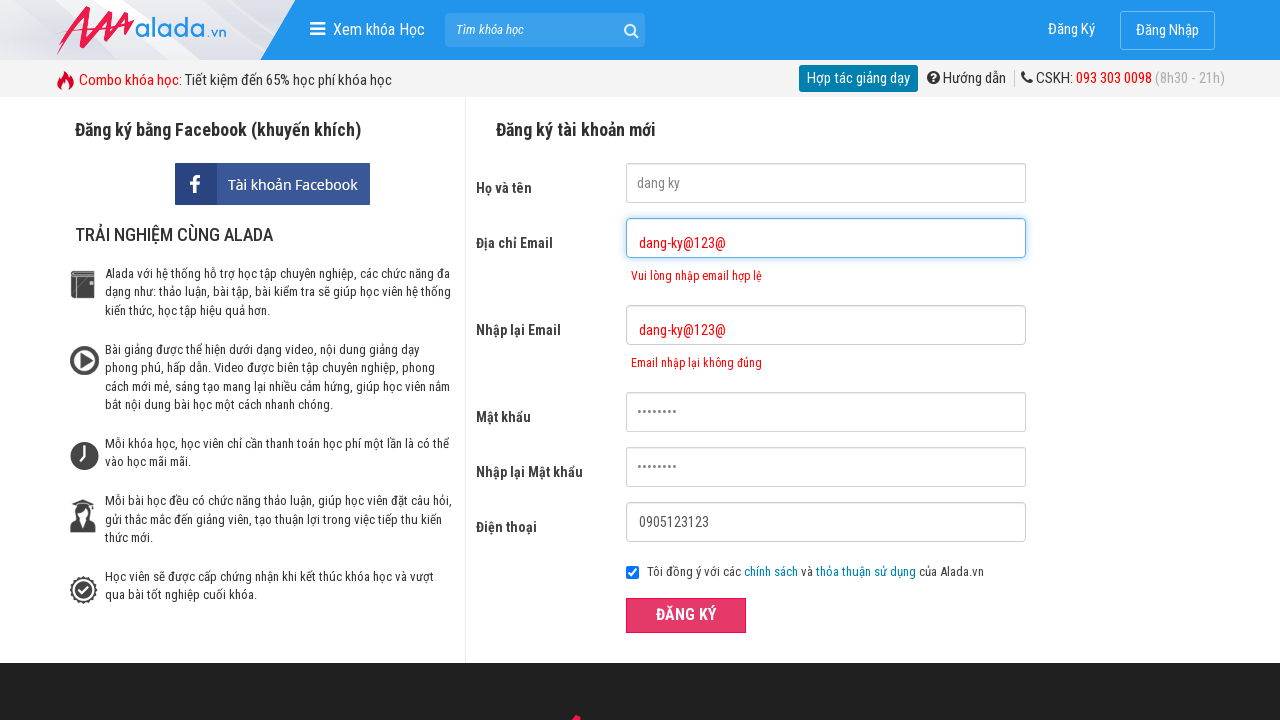

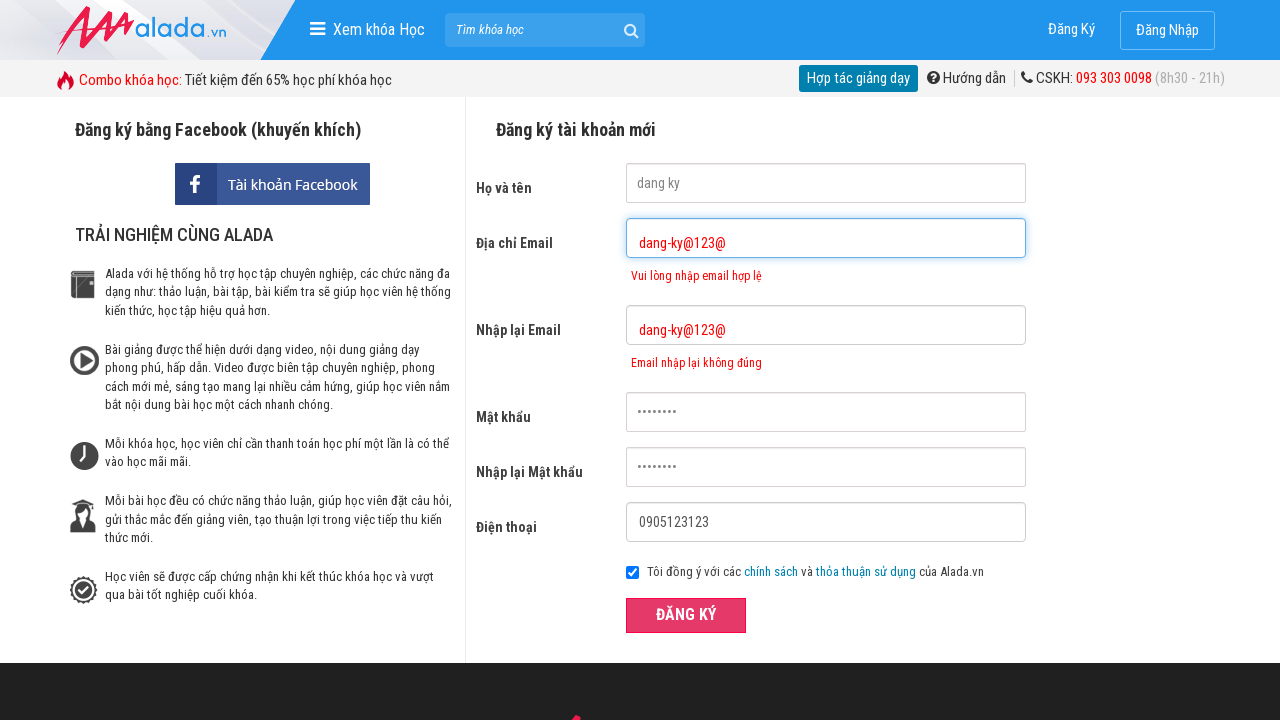